Tests keyboard input functionality by clicking a target element, typing text, then holding Shift while pressing arrow keys to select characters.

Starting URL: http://the-internet.herokuapp.com/key_presses

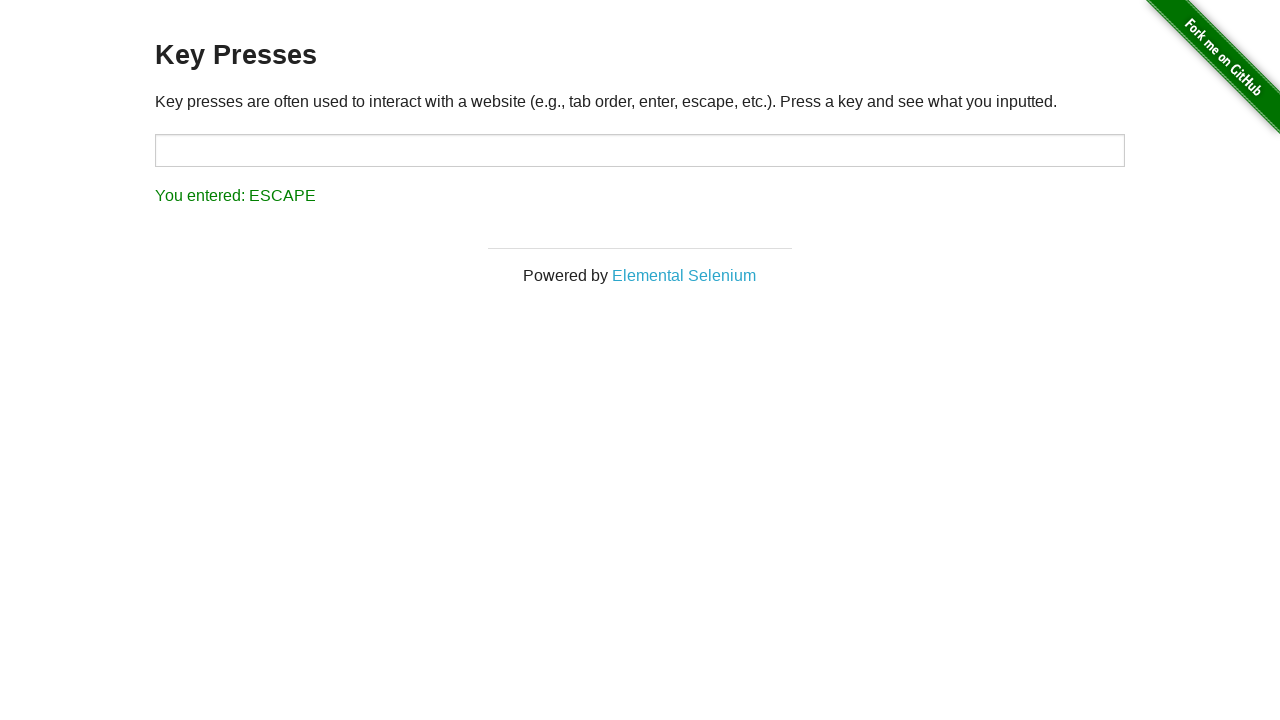

Clicked on the target input element at (640, 150) on #target
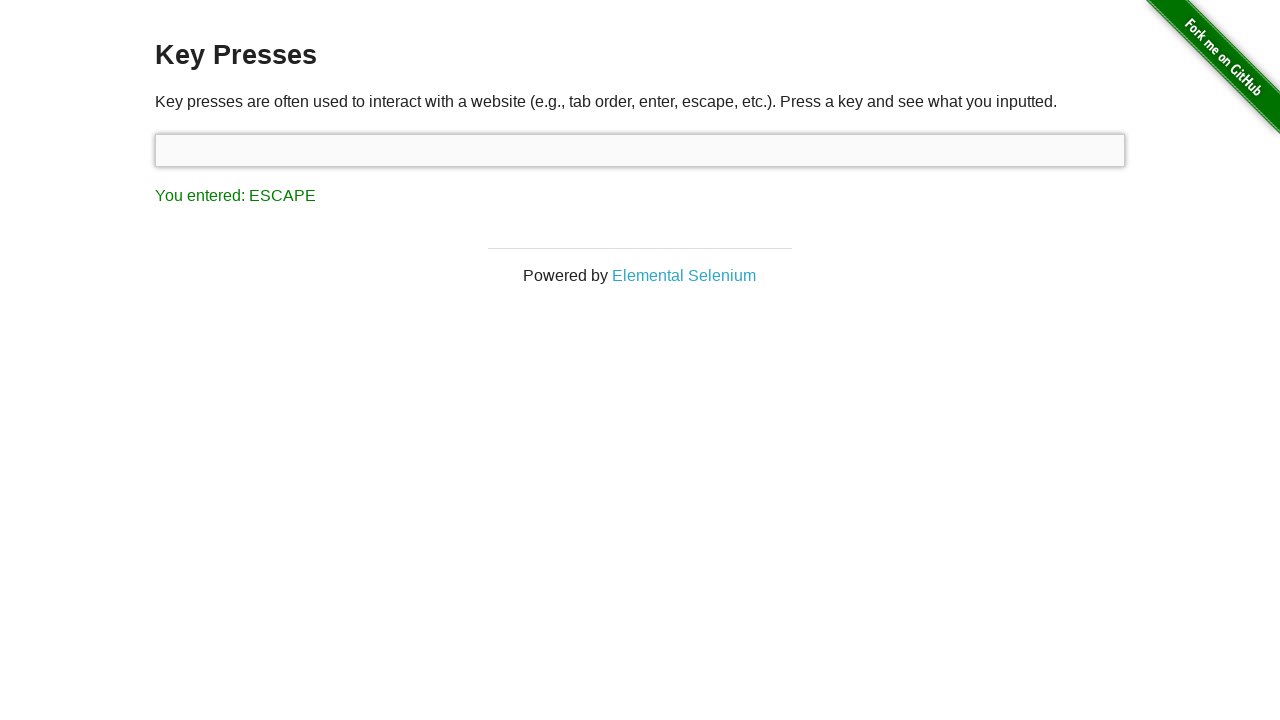

Typed 'one does not simply exit vim' into the input field
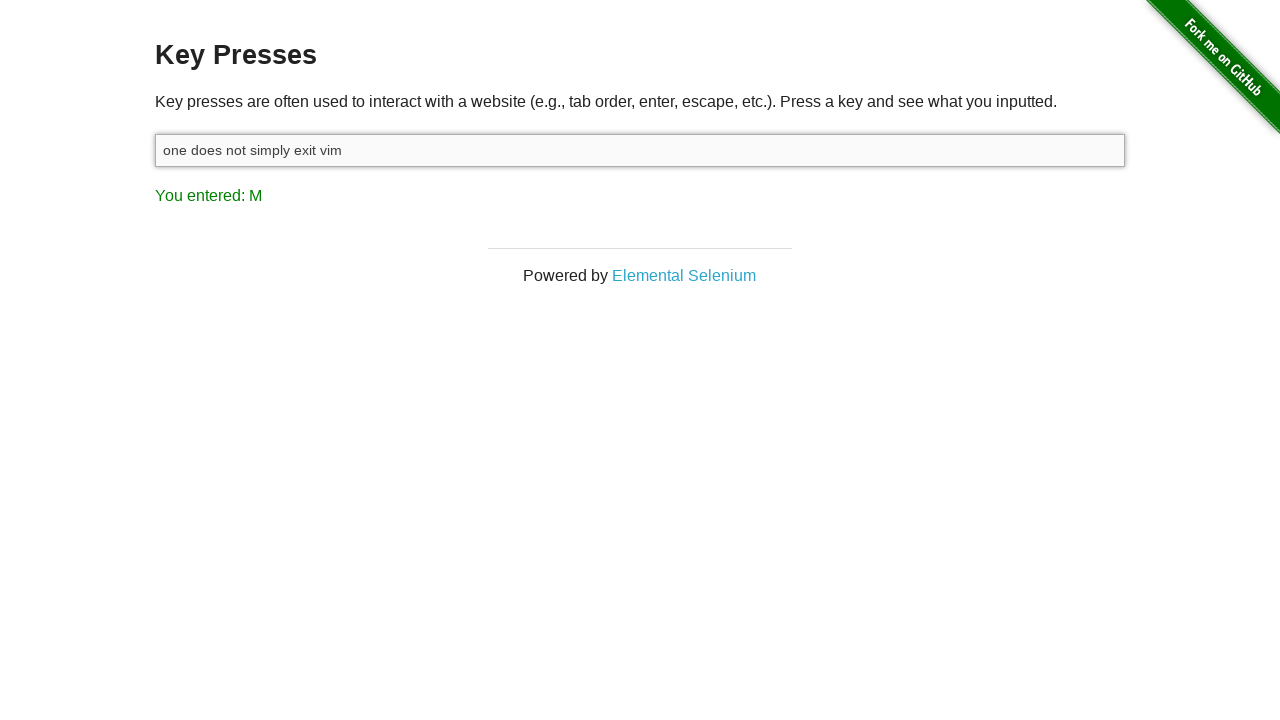

Held down Shift key
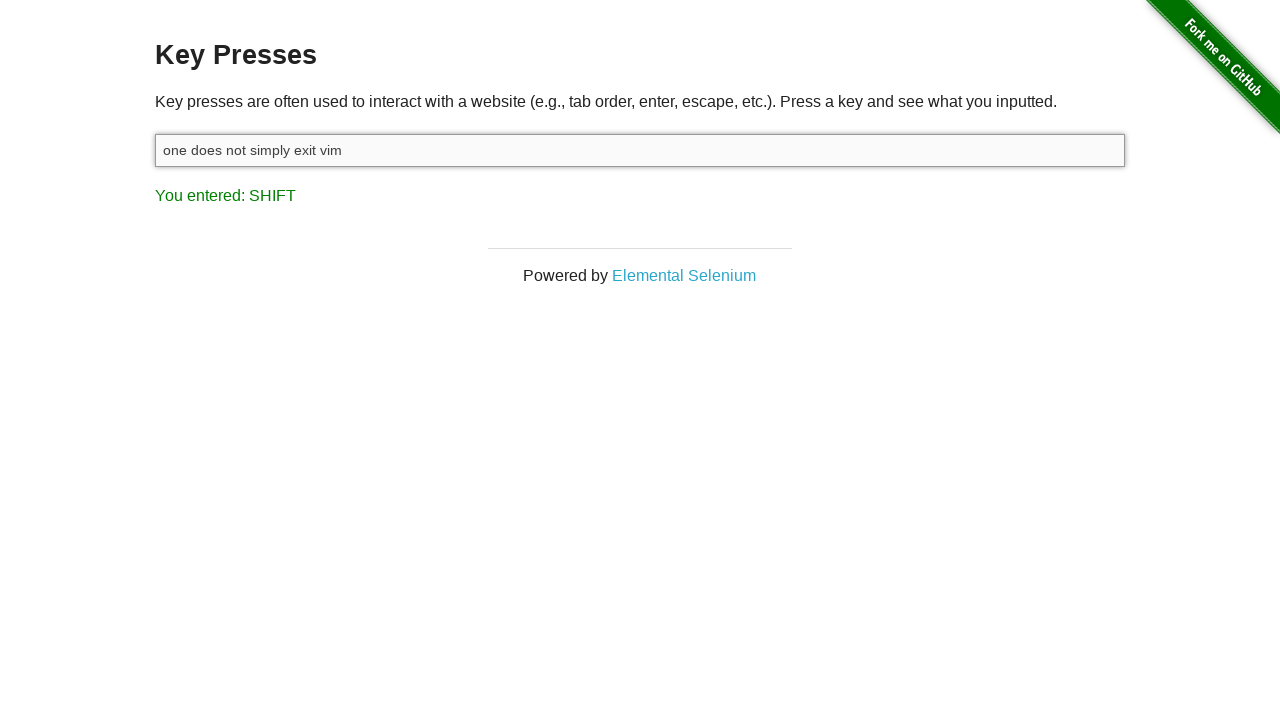

Pressed ArrowLeft while holding Shift to select character 1 of 8
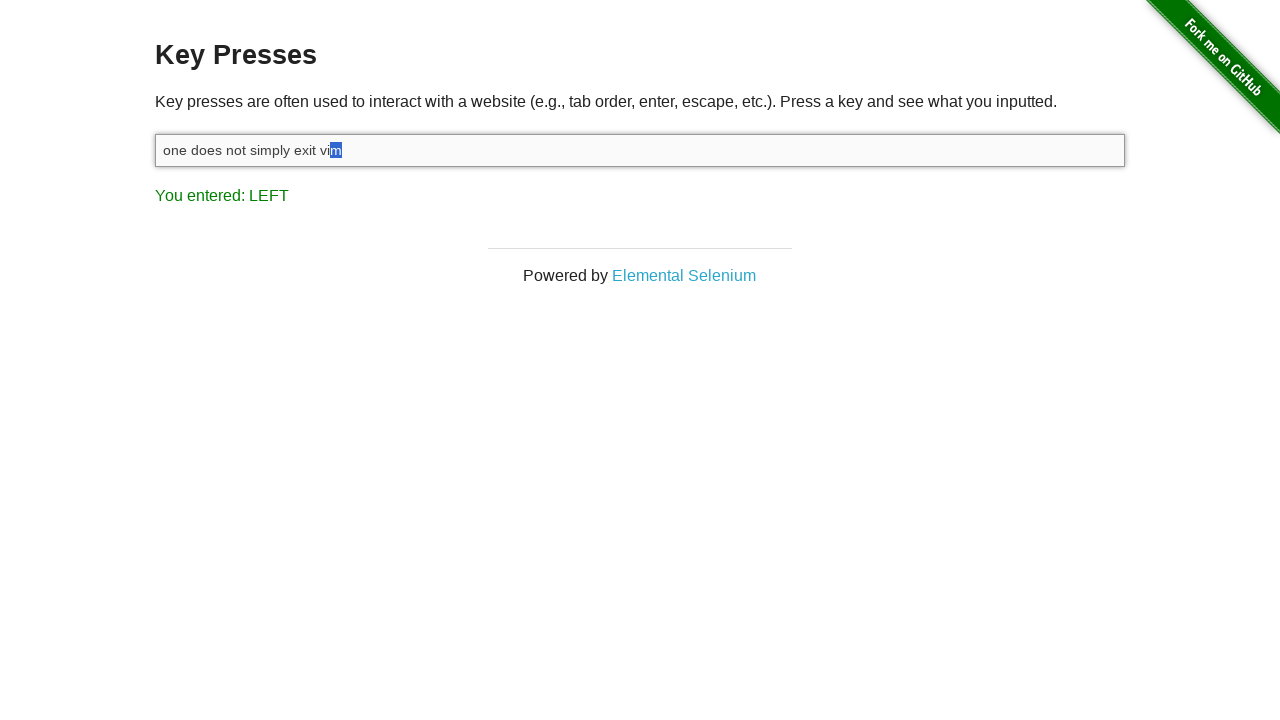

Pressed ArrowLeft while holding Shift to select character 2 of 8
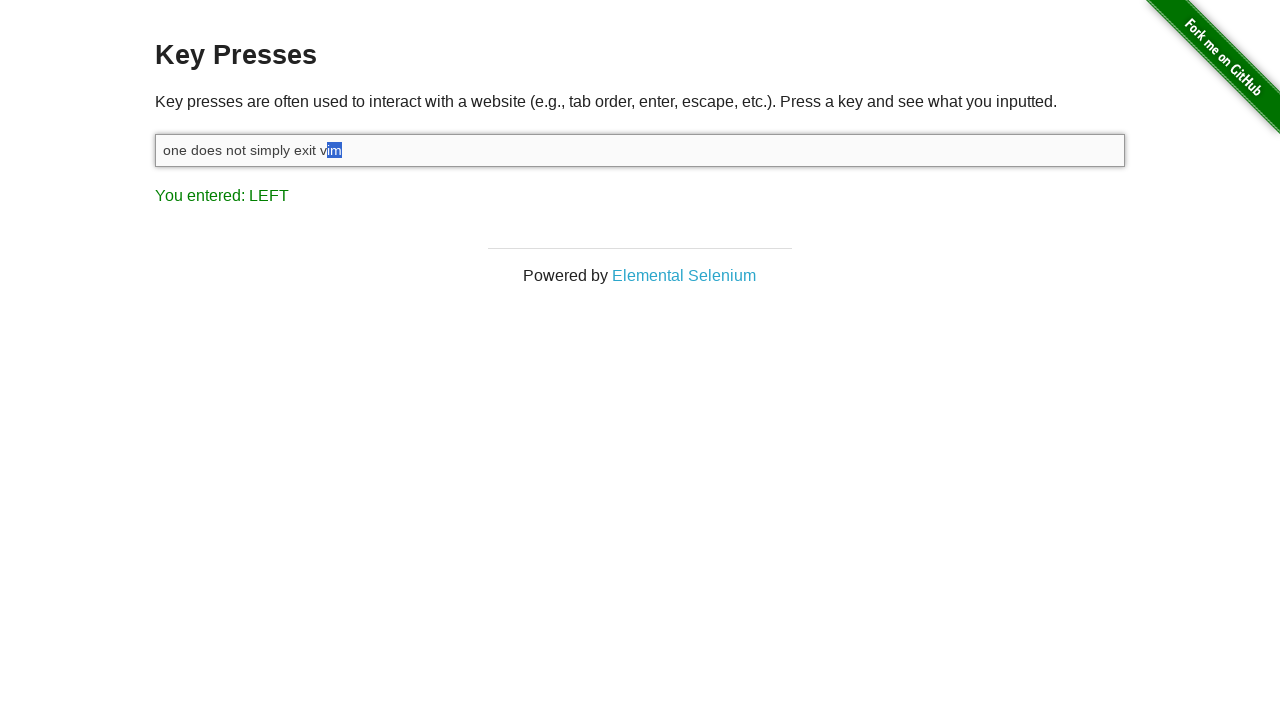

Pressed ArrowLeft while holding Shift to select character 3 of 8
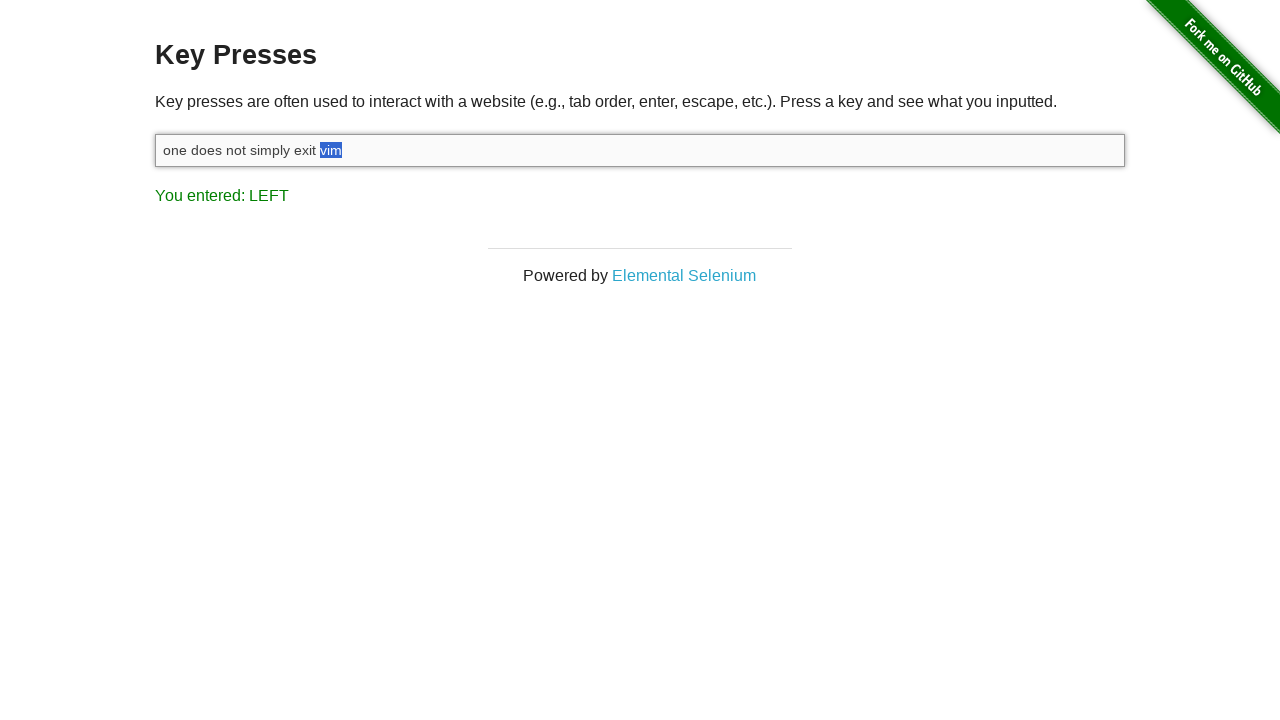

Pressed ArrowLeft while holding Shift to select character 4 of 8
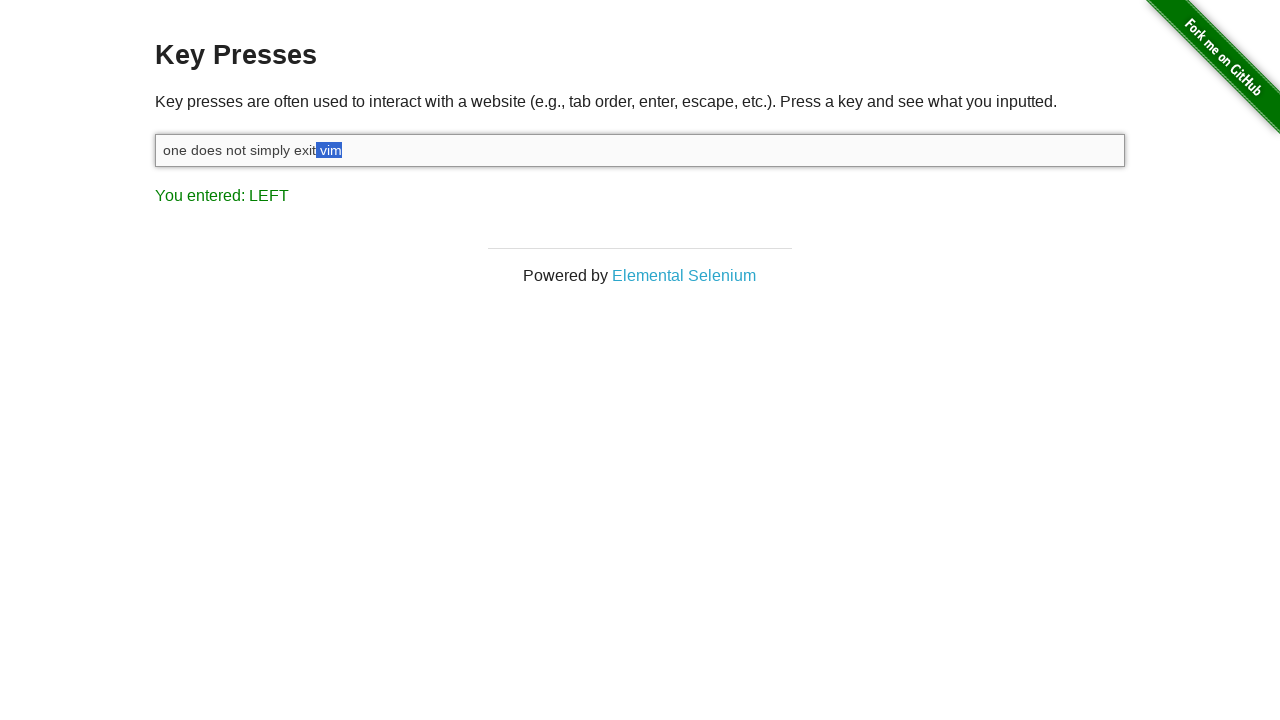

Pressed ArrowLeft while holding Shift to select character 5 of 8
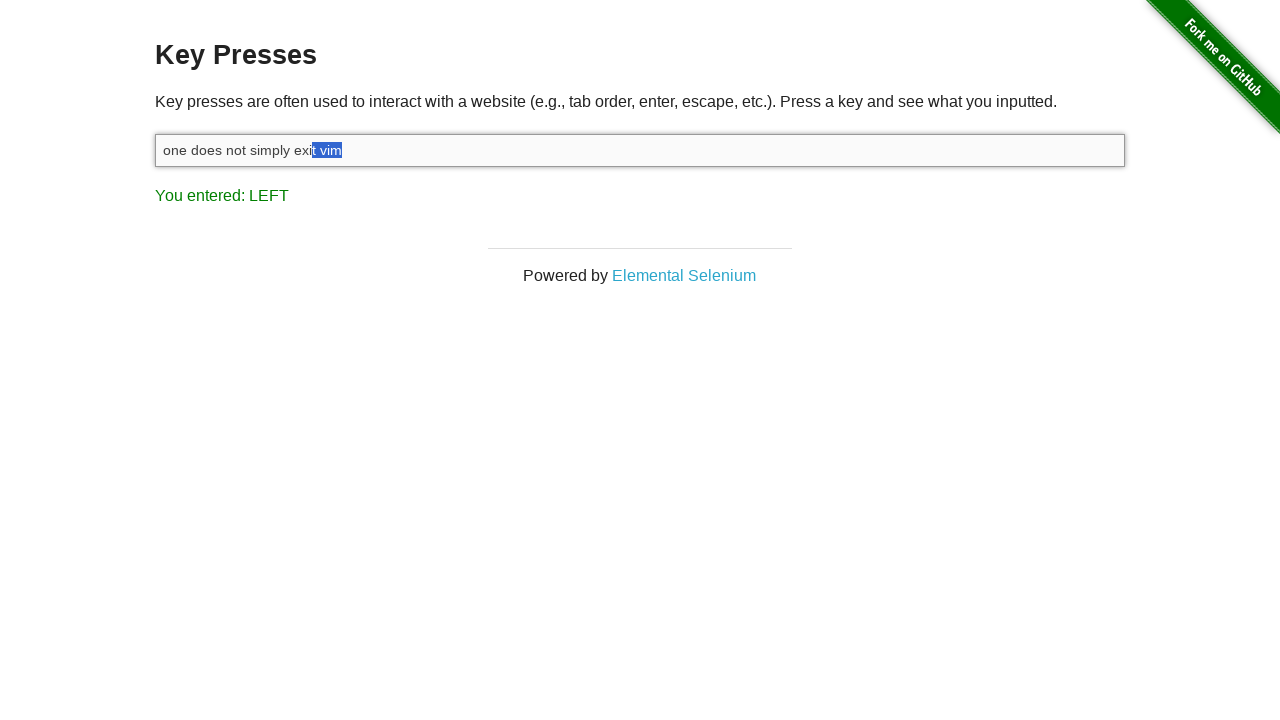

Pressed ArrowLeft while holding Shift to select character 6 of 8
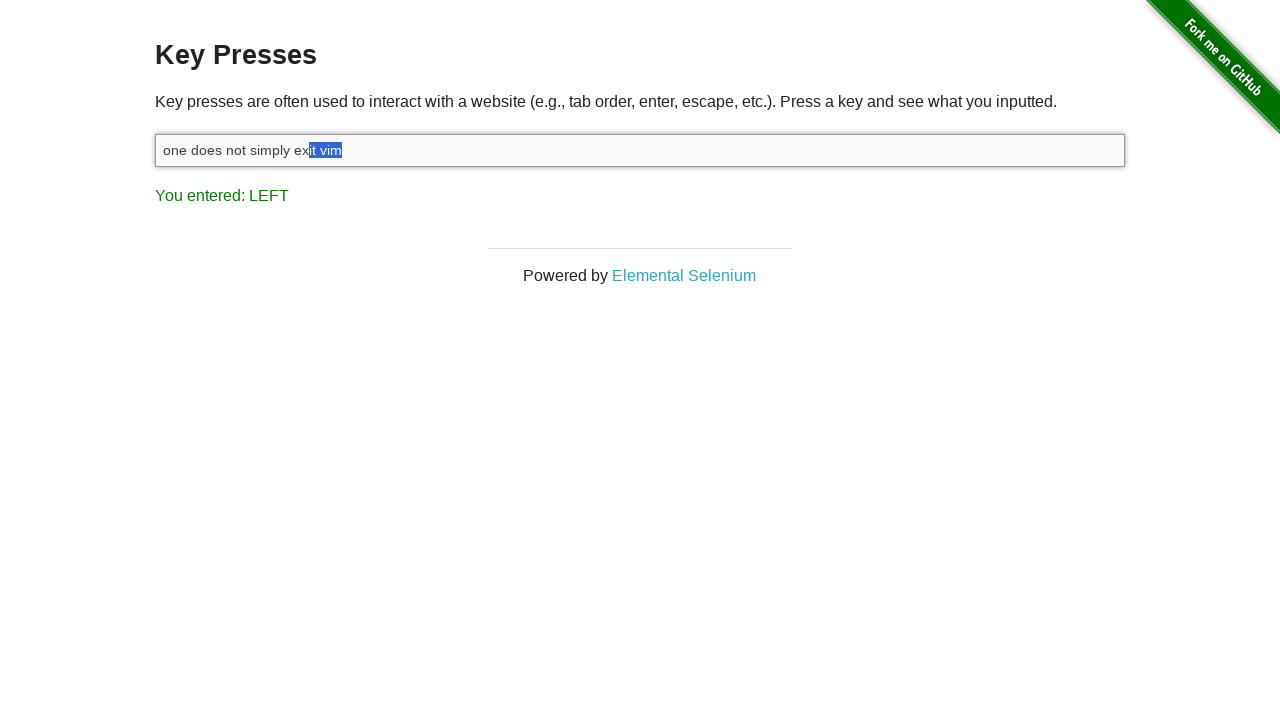

Pressed ArrowLeft while holding Shift to select character 7 of 8
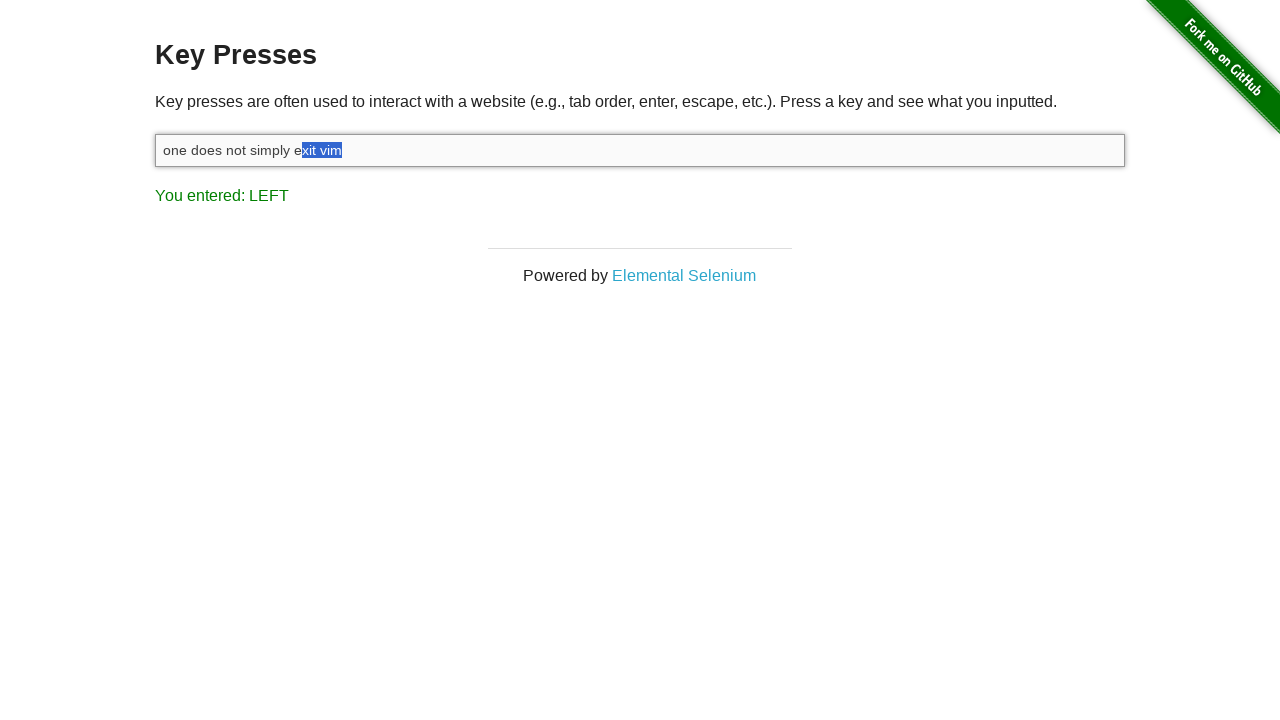

Pressed ArrowLeft while holding Shift to select character 8 of 8
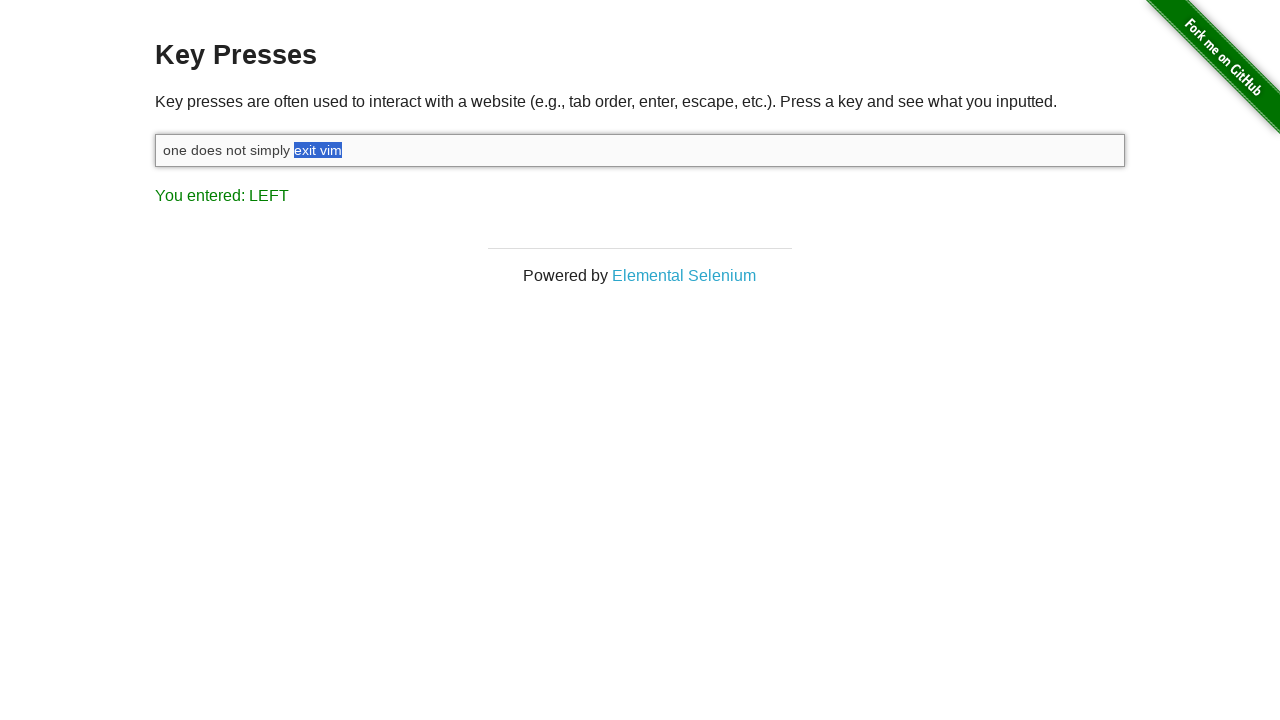

Released Shift key after selecting text
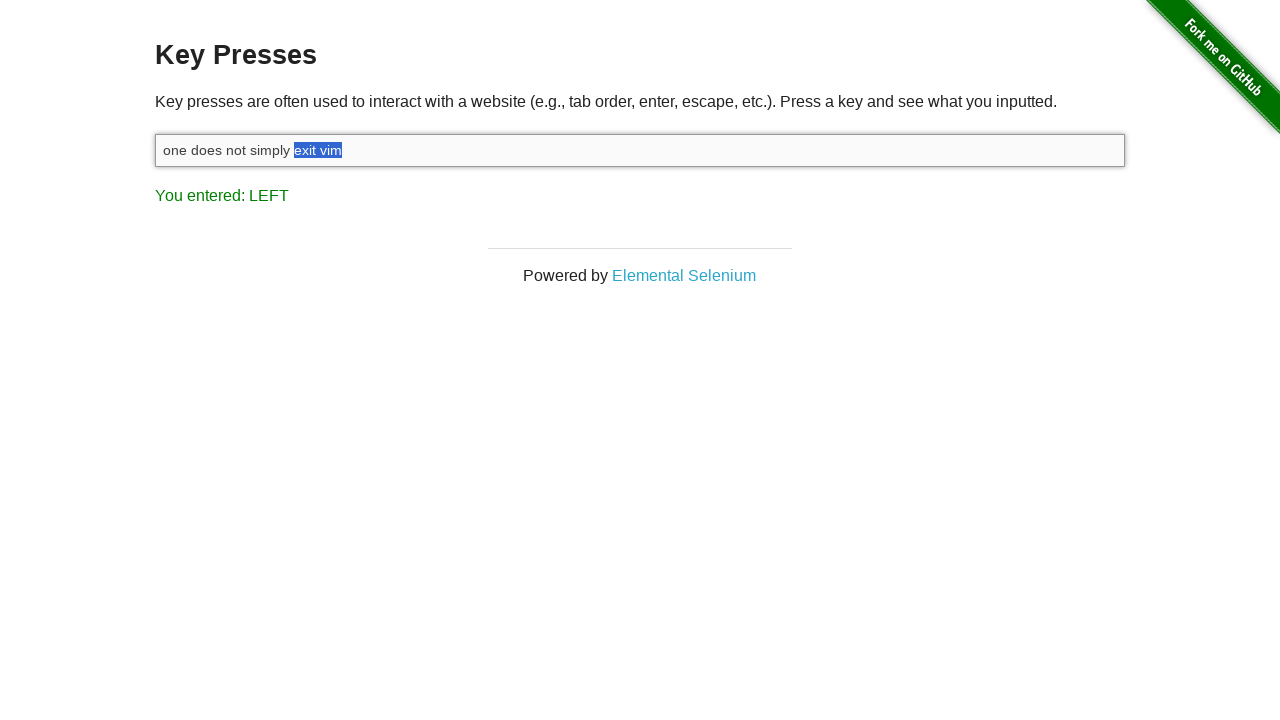

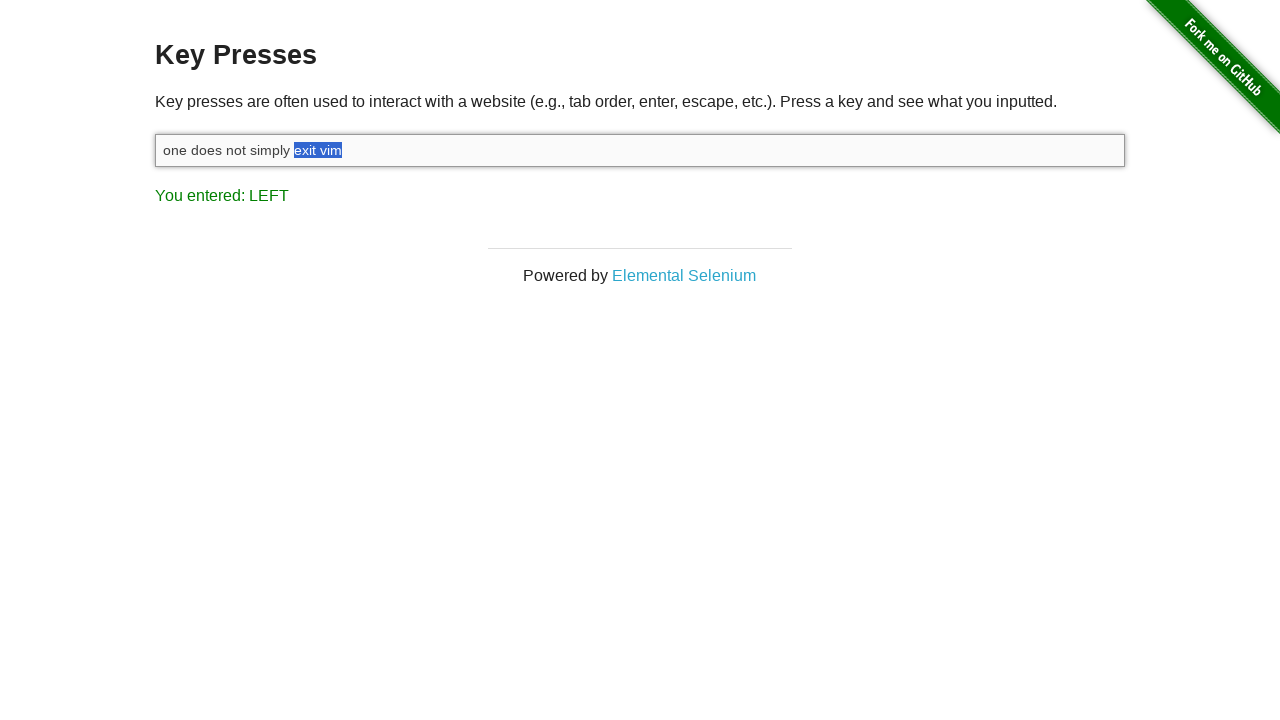